Verifies that the Standard Suite button is displayed and clickable

Starting URL: https://ancabota09.wixsite.com/intern

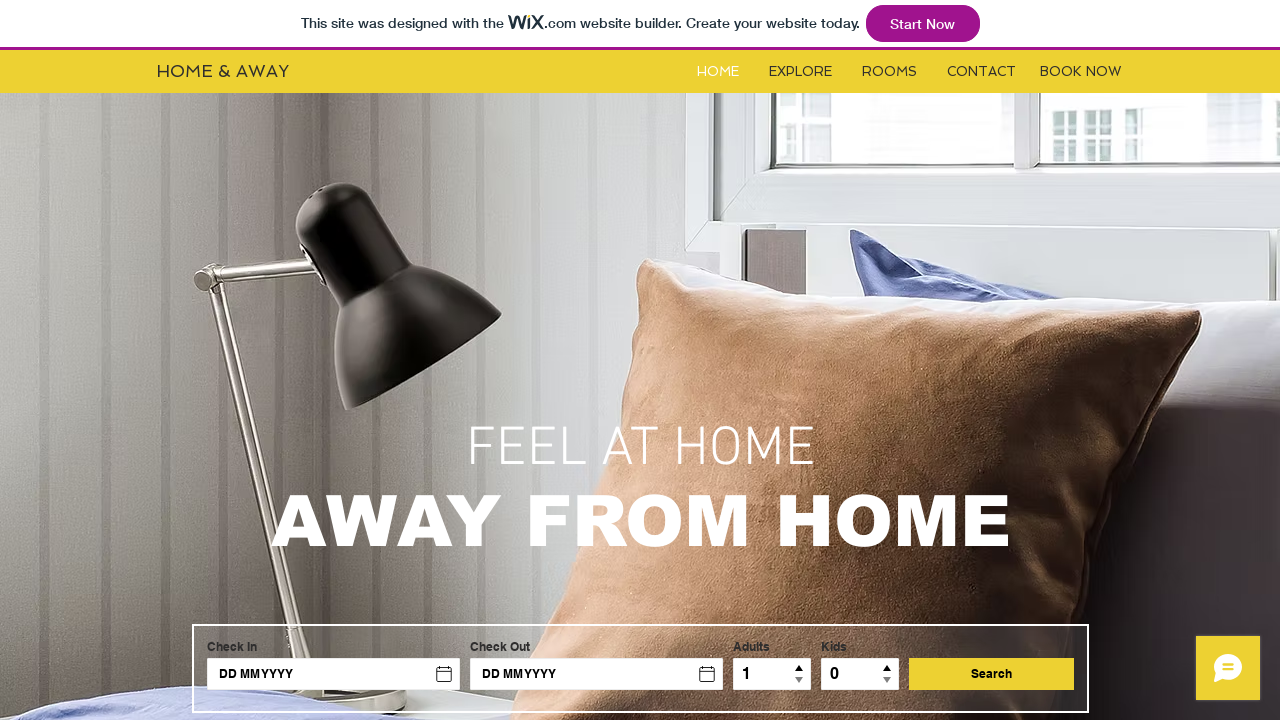

Clicked rooms button at (890, 72) on #i6kl732v2label
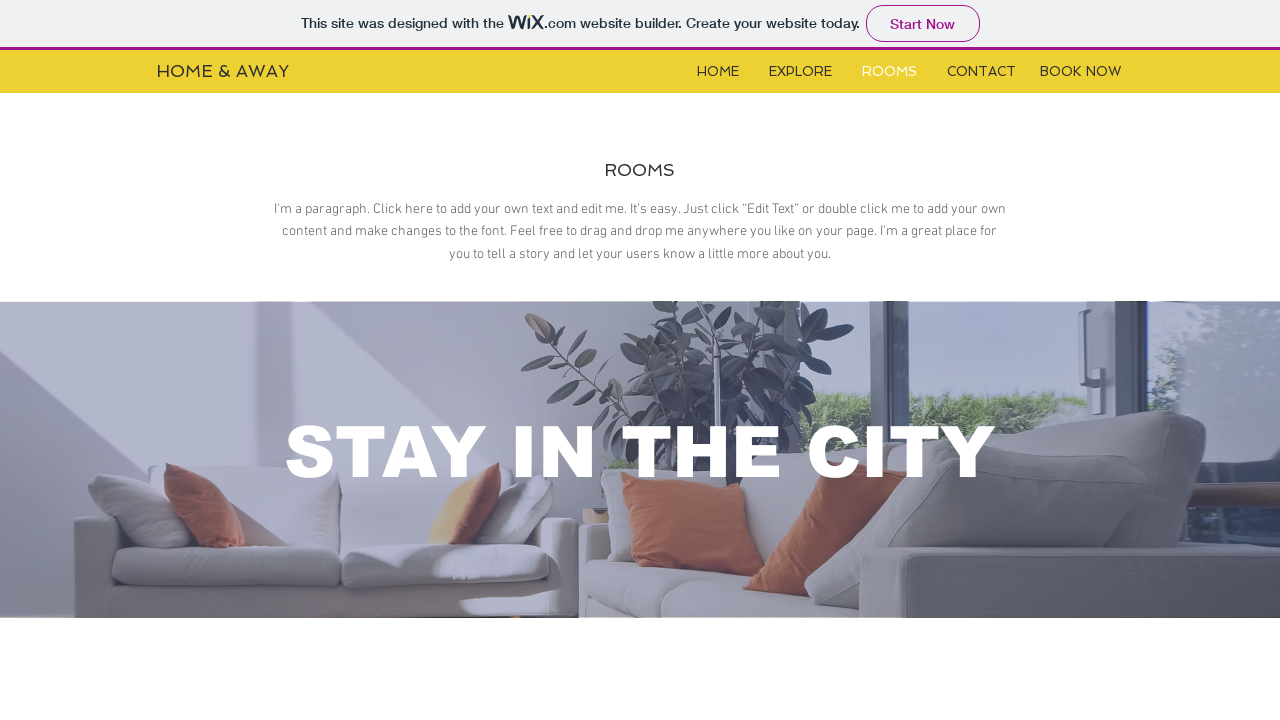

Waited for iframe to load
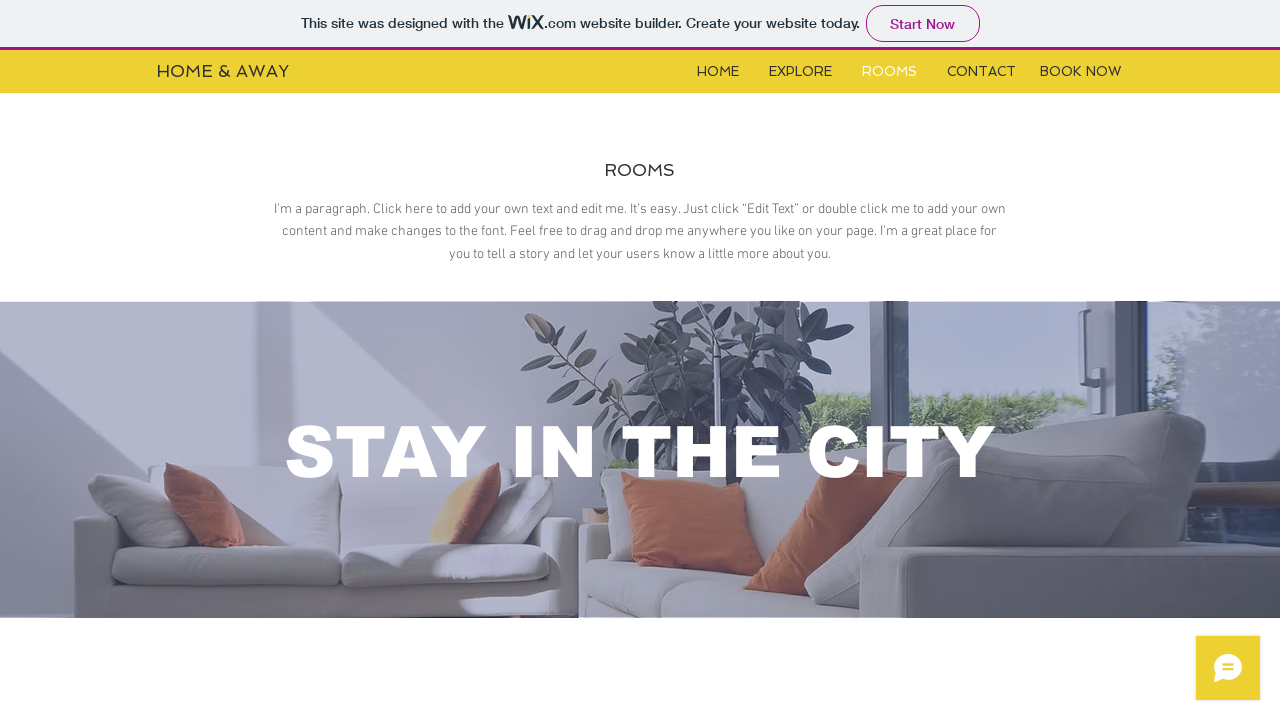

Switched to iframe context
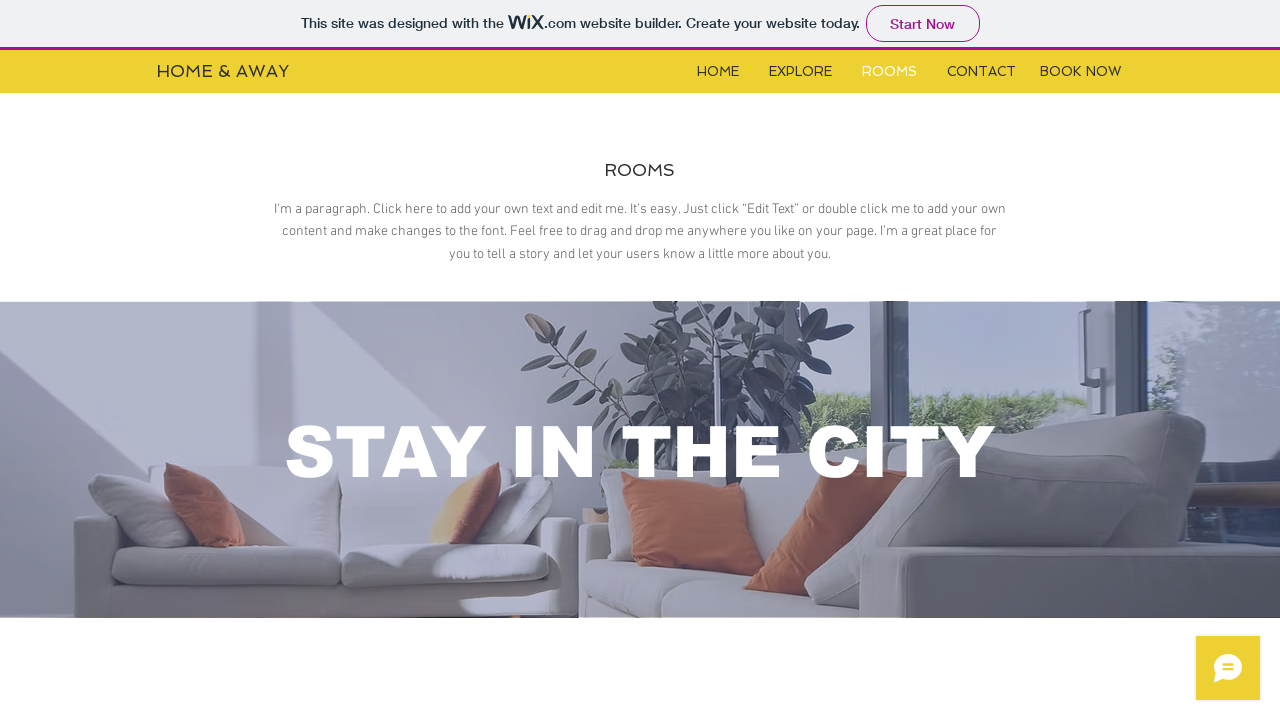

Waited for Standard Suite button to be available
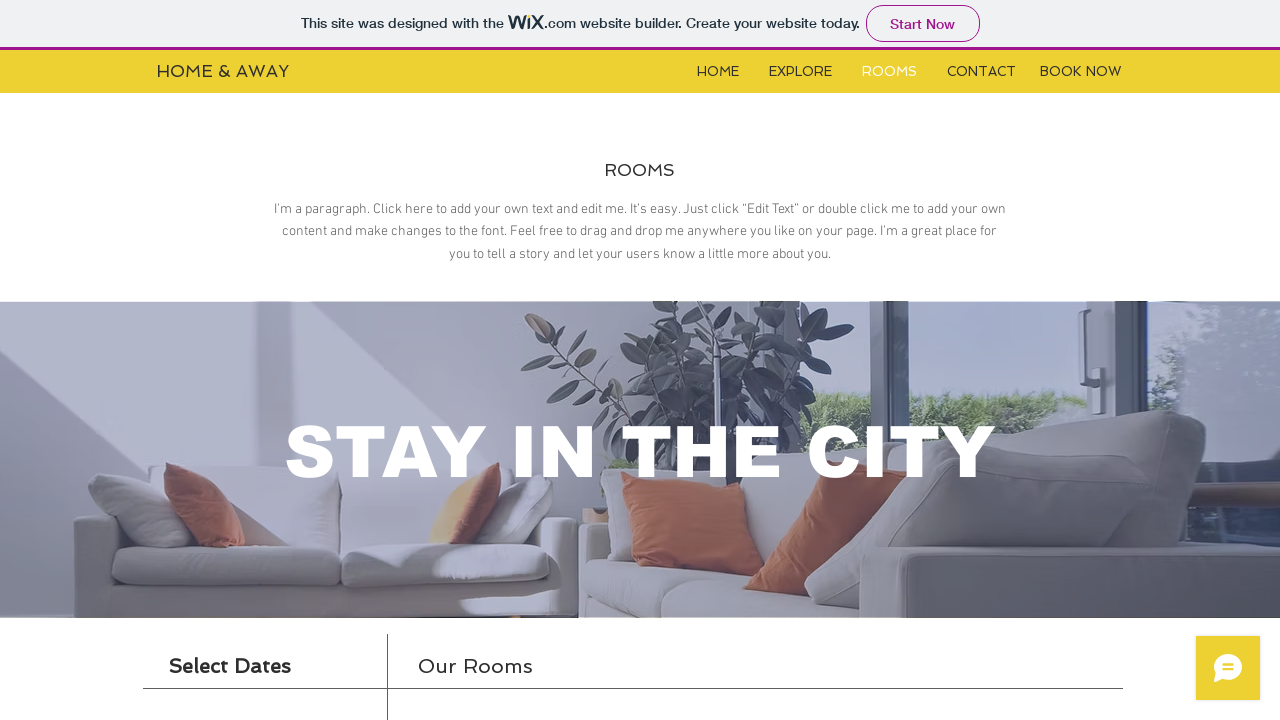

Clicked Standard Suite button at (1034, 360) on xpath=//*[@id='i6klgqap_0']/iframe >> internal:control=enter-frame >> xpath=//*[
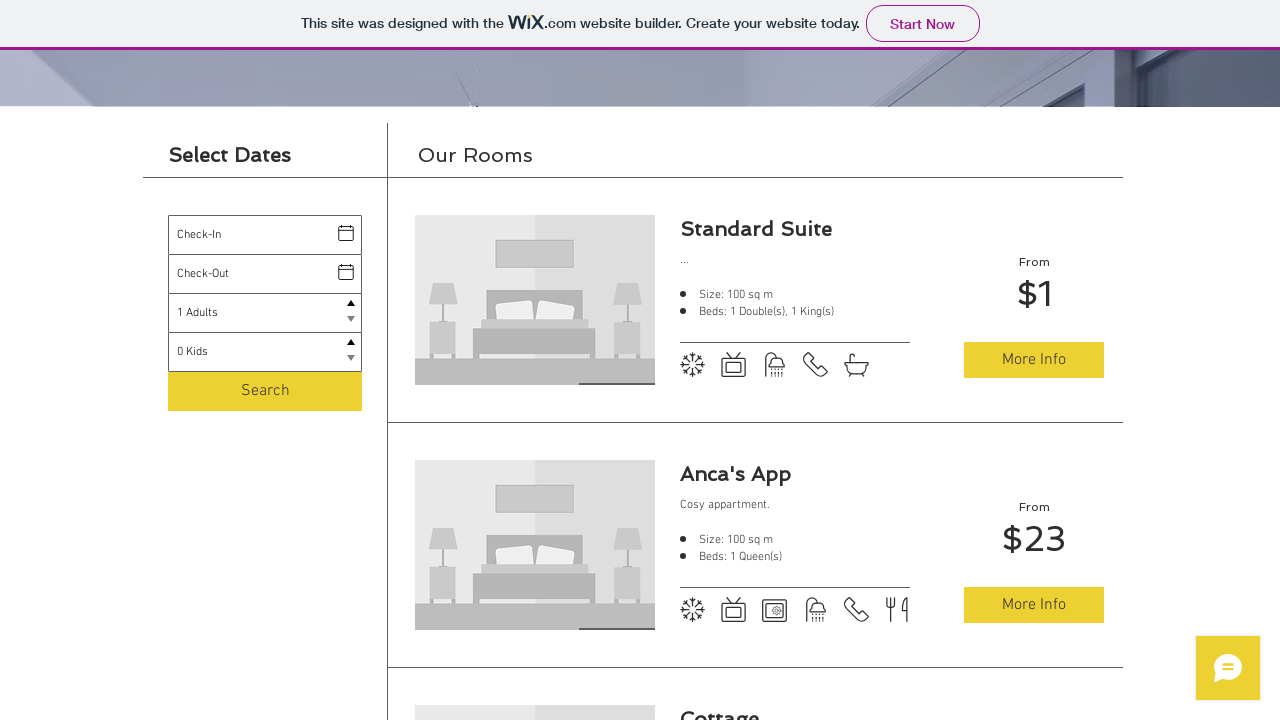

Navigated to Standard Suite room details page
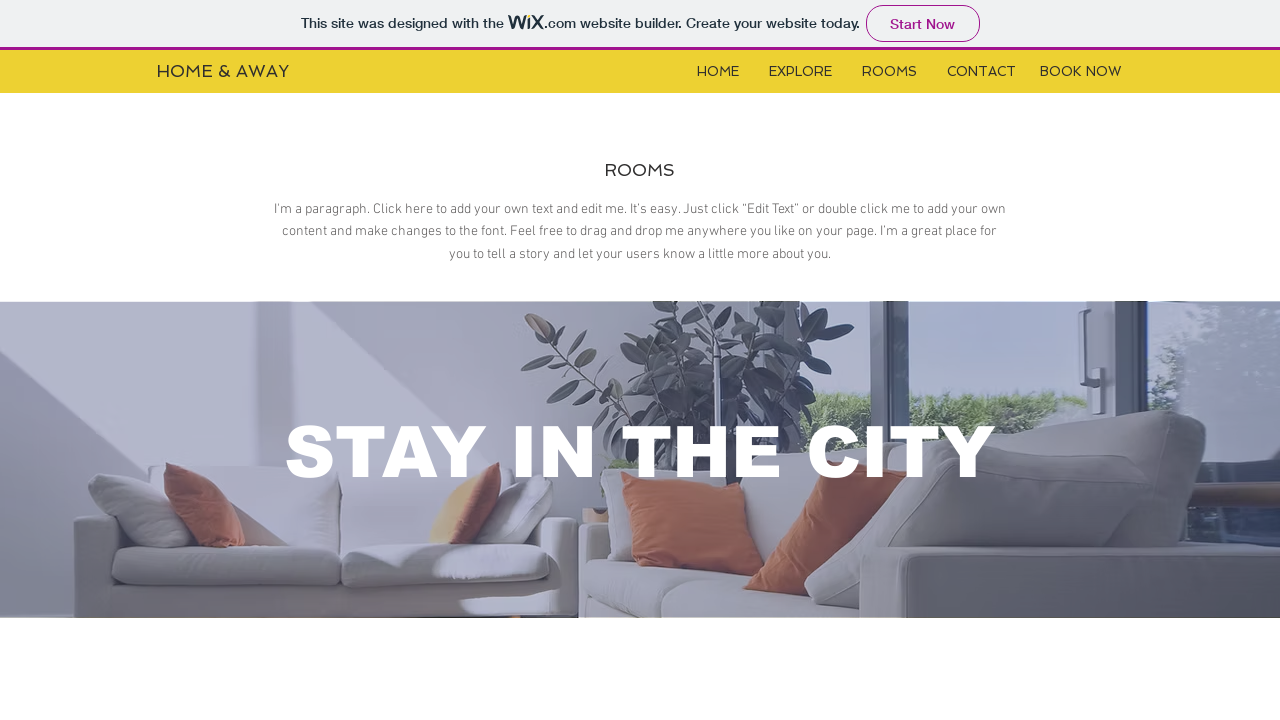

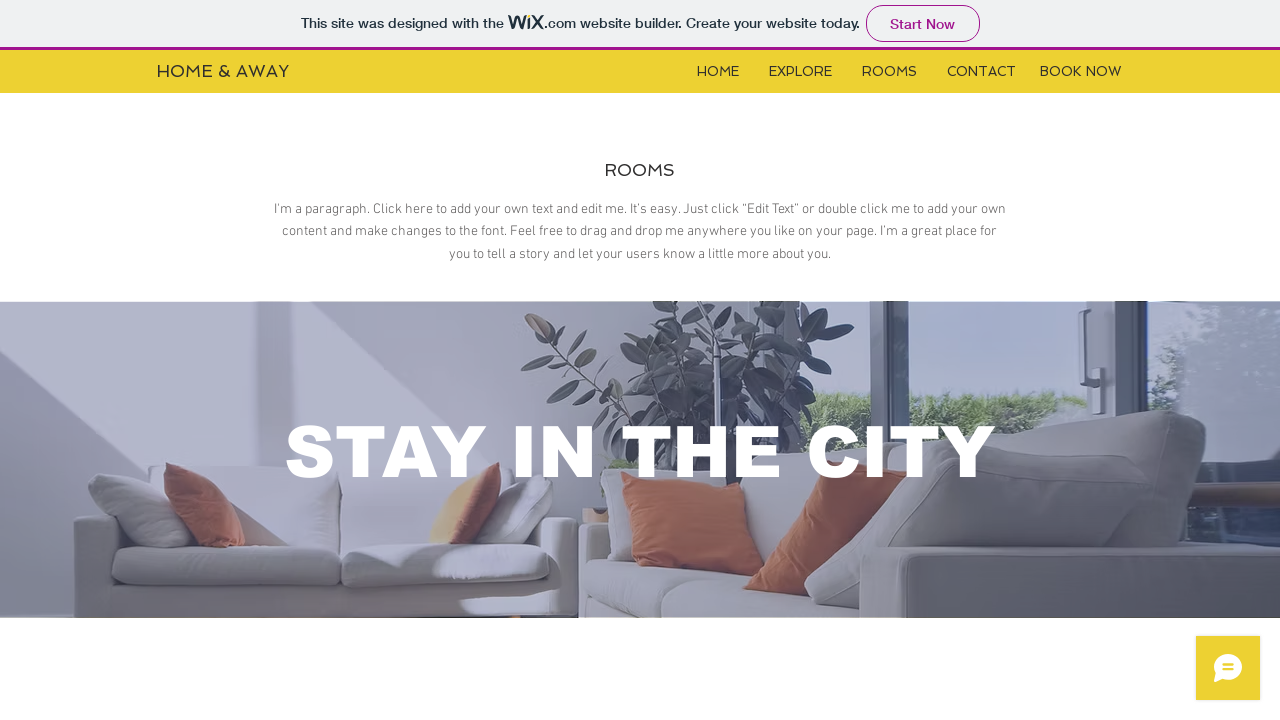